Verifies that the second heading (h2) on the job board page contains the expected text "Quia quis non"

Starting URL: https://alchemy.hguy.co/jobs

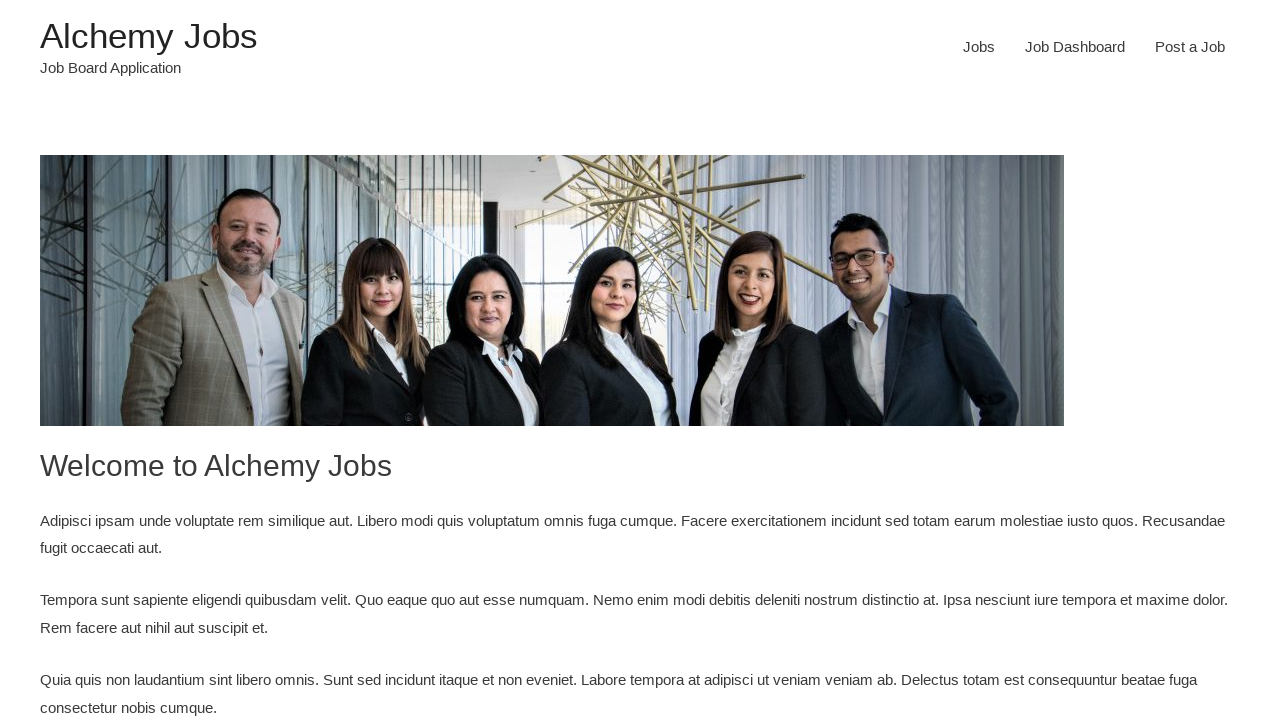

Waited for h2 element to be present on the job board page
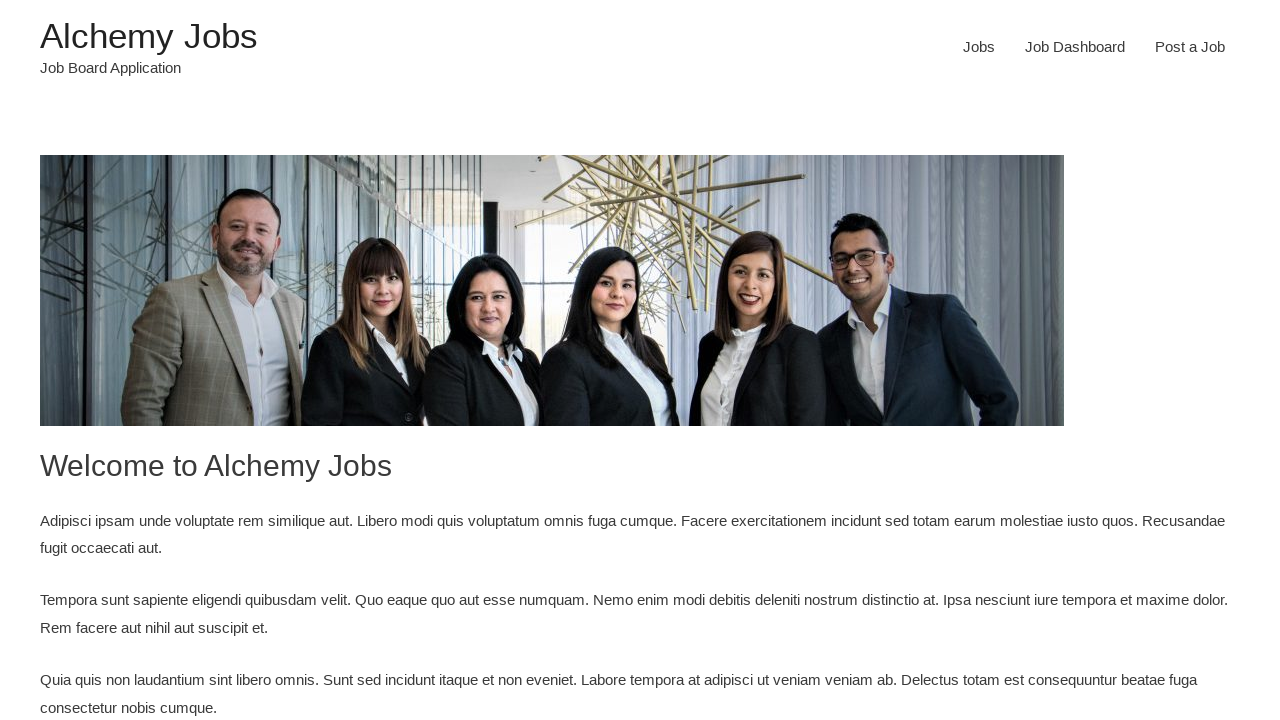

Located the first h2 element on the page
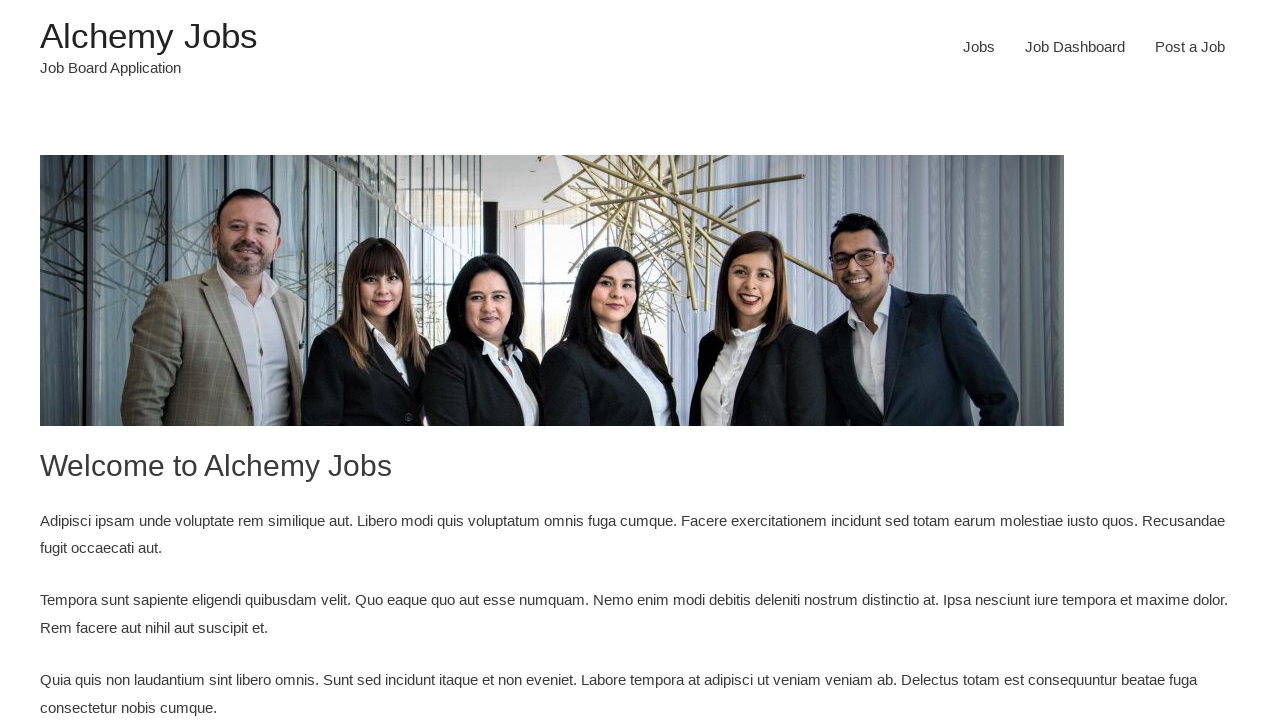

Hovered over the h2 element at (640, 405) on h2 >> nth=0
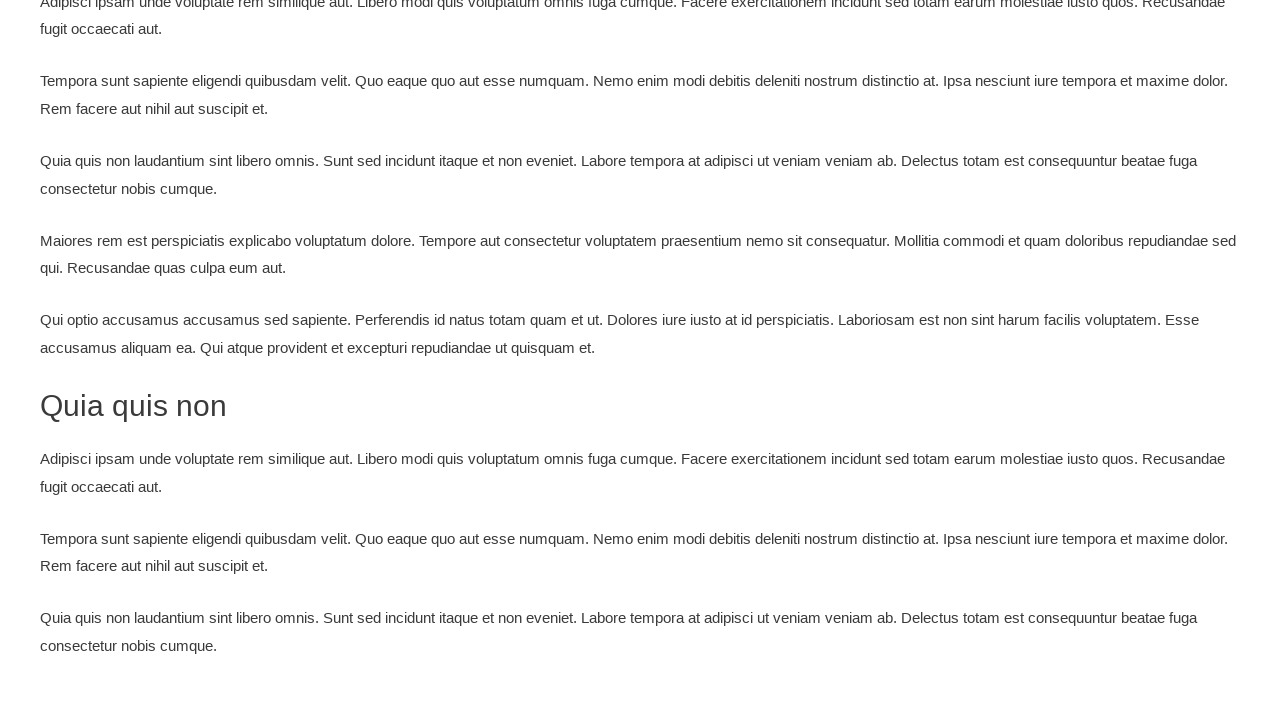

Retrieved h2 heading text: 'Quia quis non'
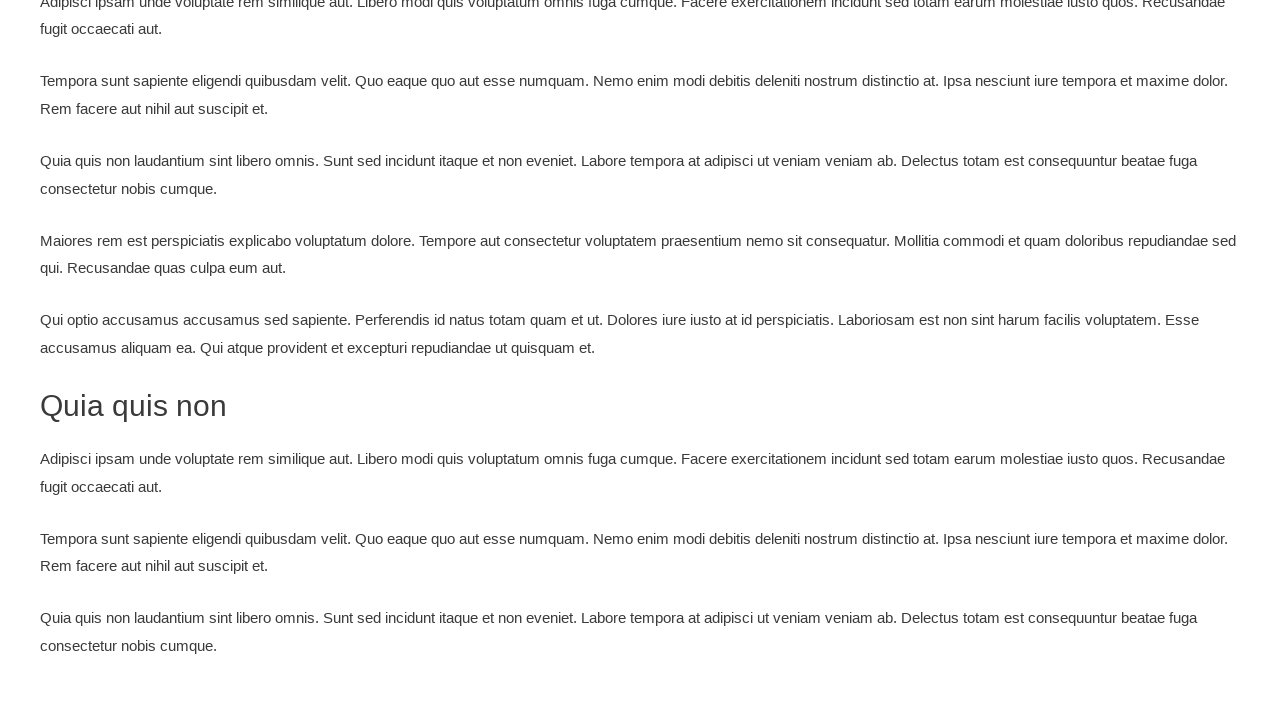

Verified that the second heading contains the expected text 'Quia quis non'
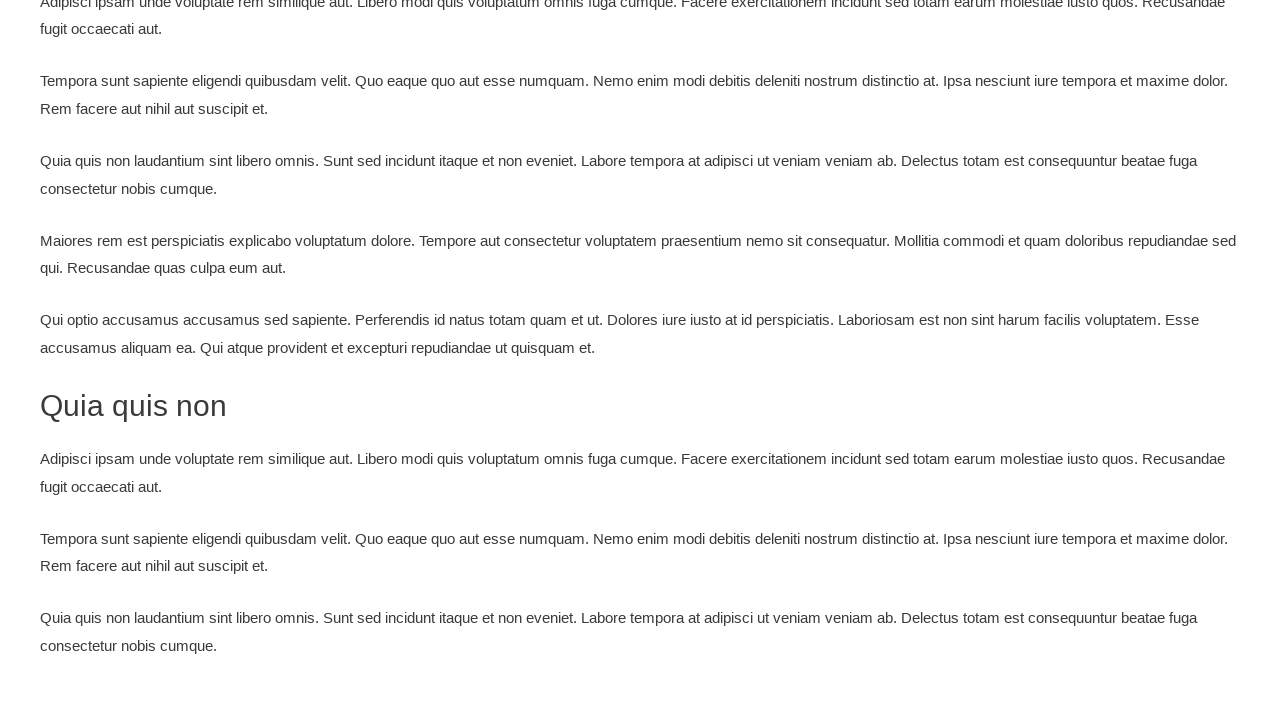

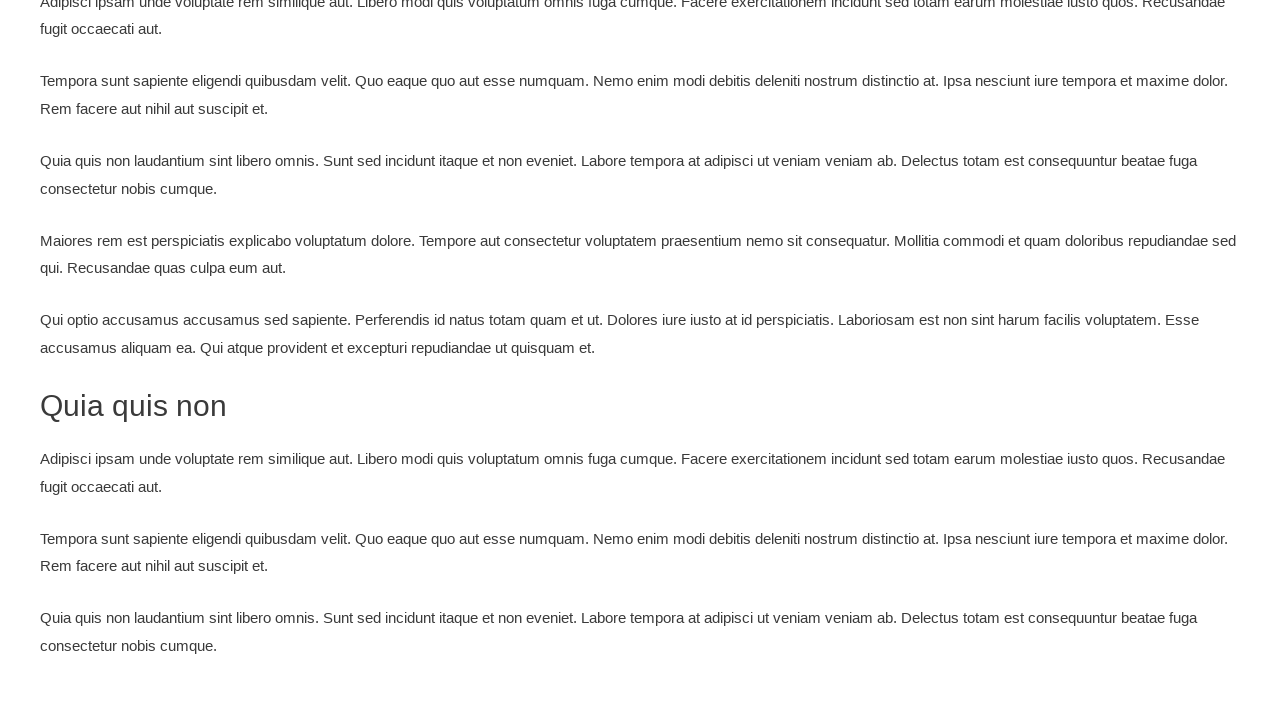